Tests navigation to the My Account page and verifies the page title matches the expected value

Starting URL: https://alchemy.hguy.co/lms/

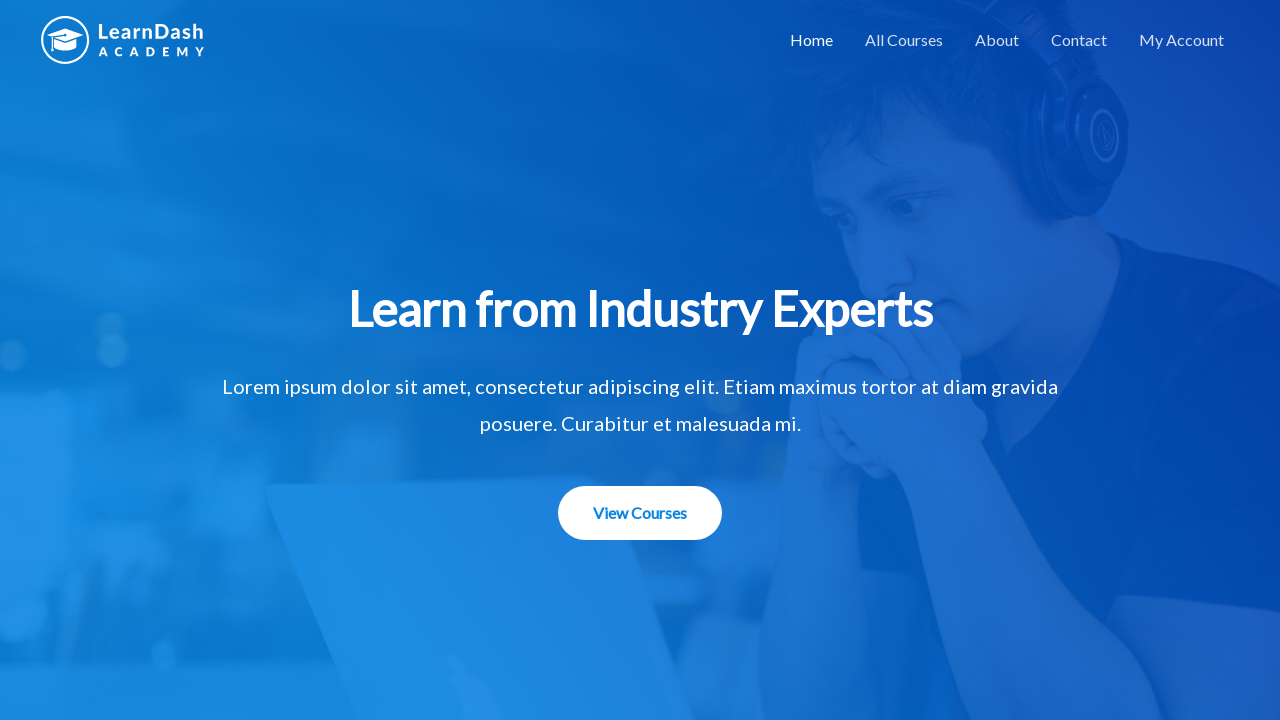

Clicked on My Account tab at (1182, 40) on a[href*='/my-account/']
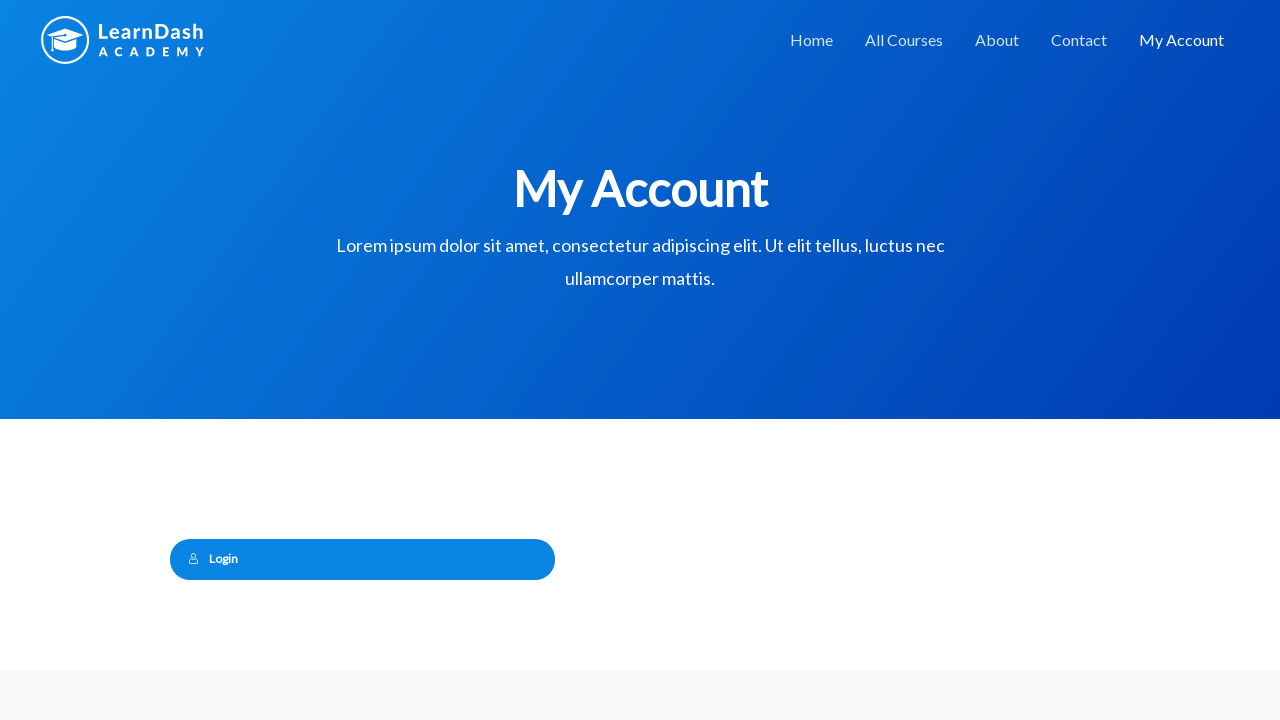

Waited for page to load (domcontentloaded state)
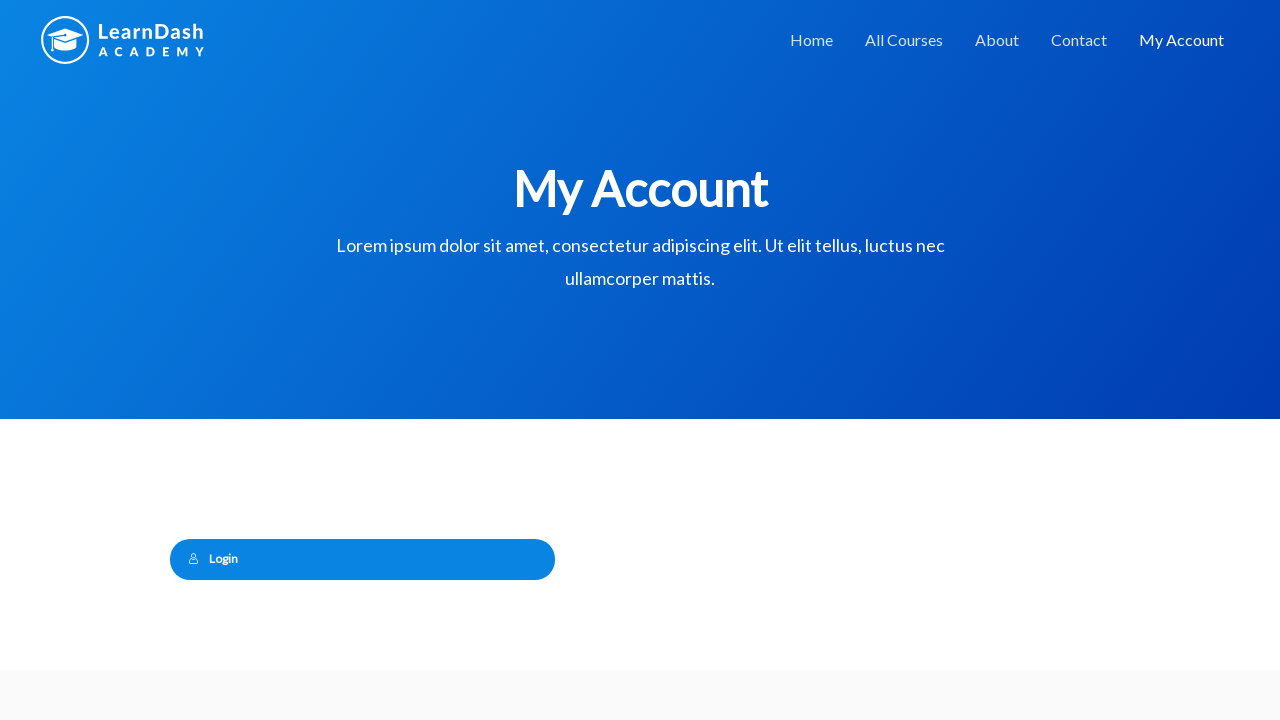

Verified page title matches 'My Account – Alchemy LMS'
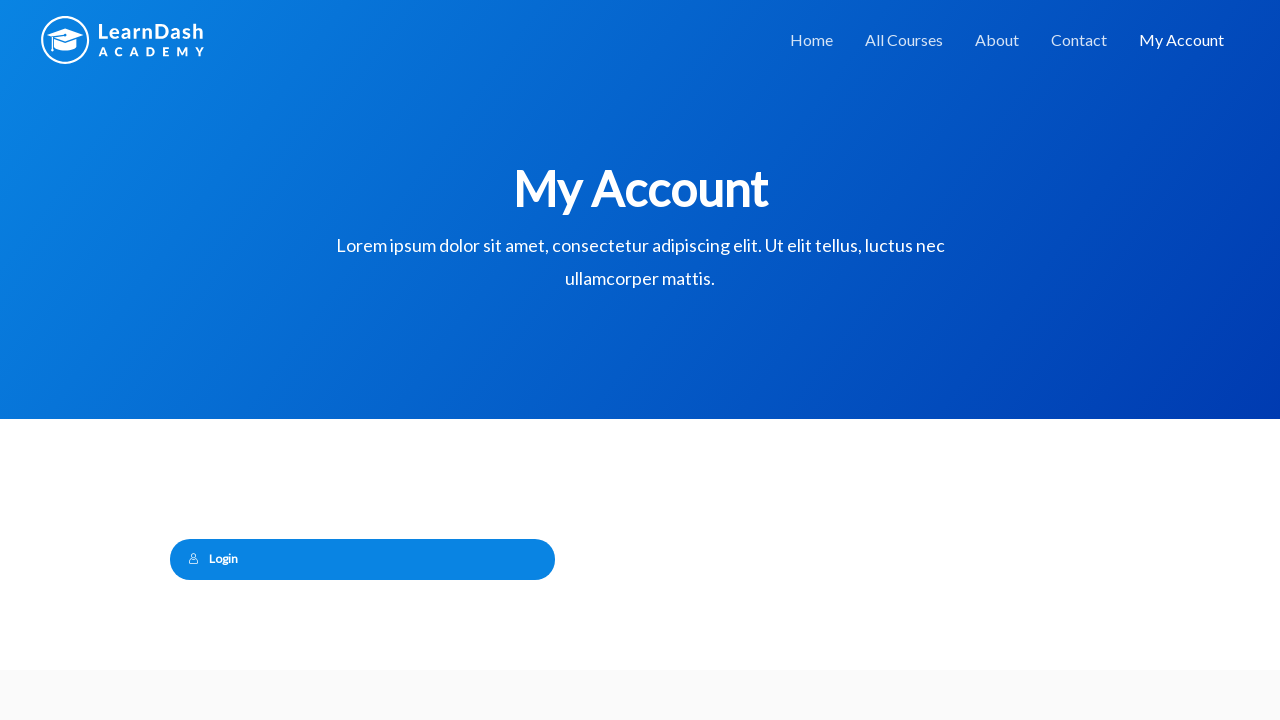

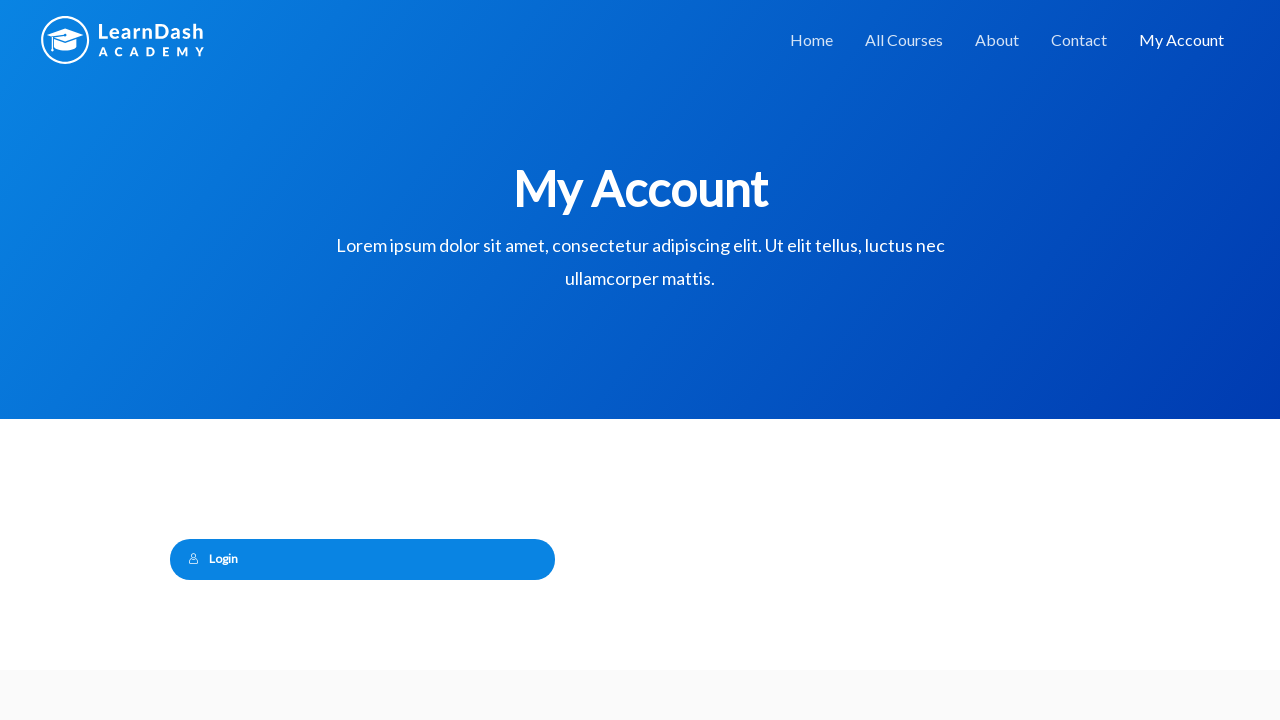